Fills out a practice form with first name, last name, city, and country fields using XPath selectors, then submits the form.

Starting URL: http://suninjuly.github.io/find_xpath_form

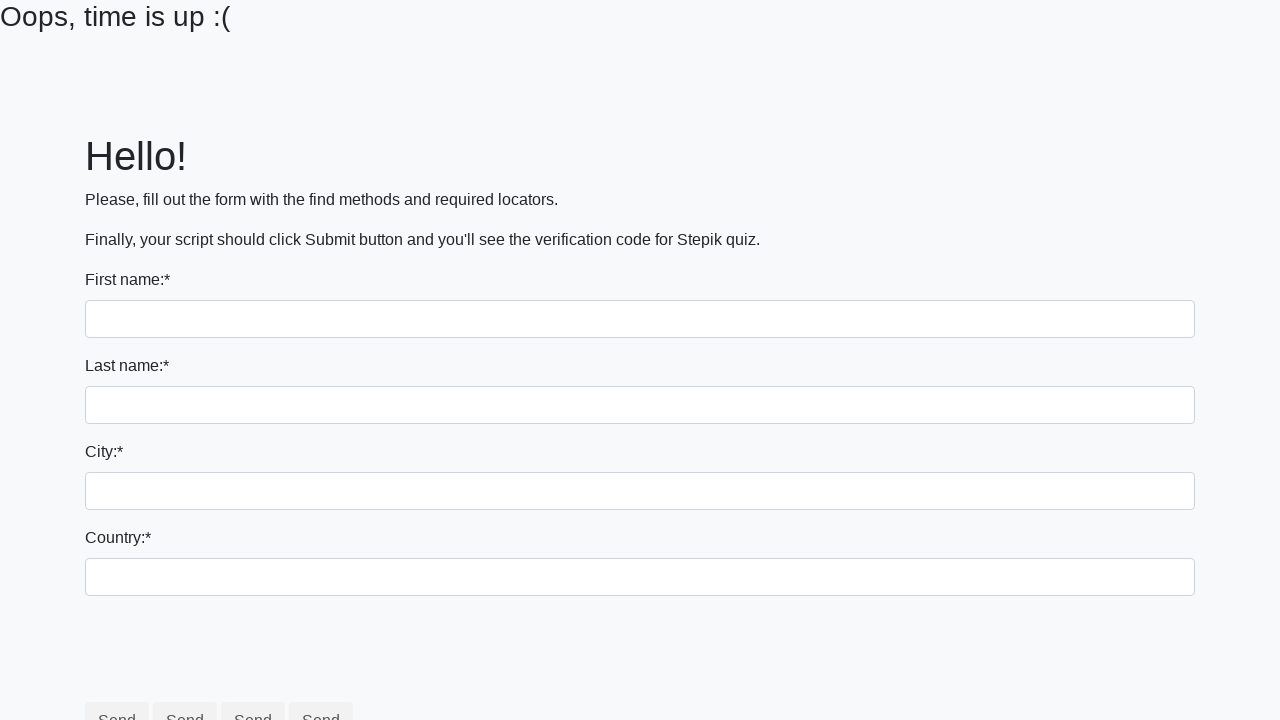

Filled first name field with 'Maksym' on input[name='first_name']
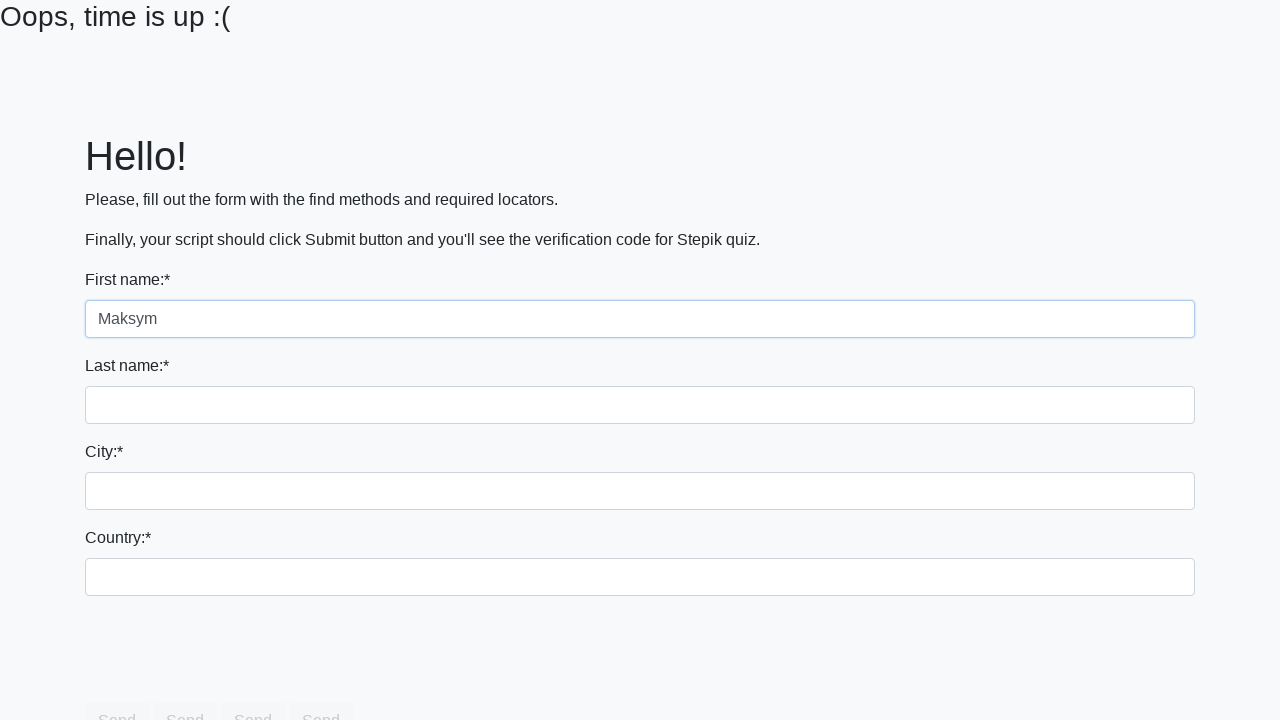

Filled last name field with 'Ovsiuk' on input[name='last_name']
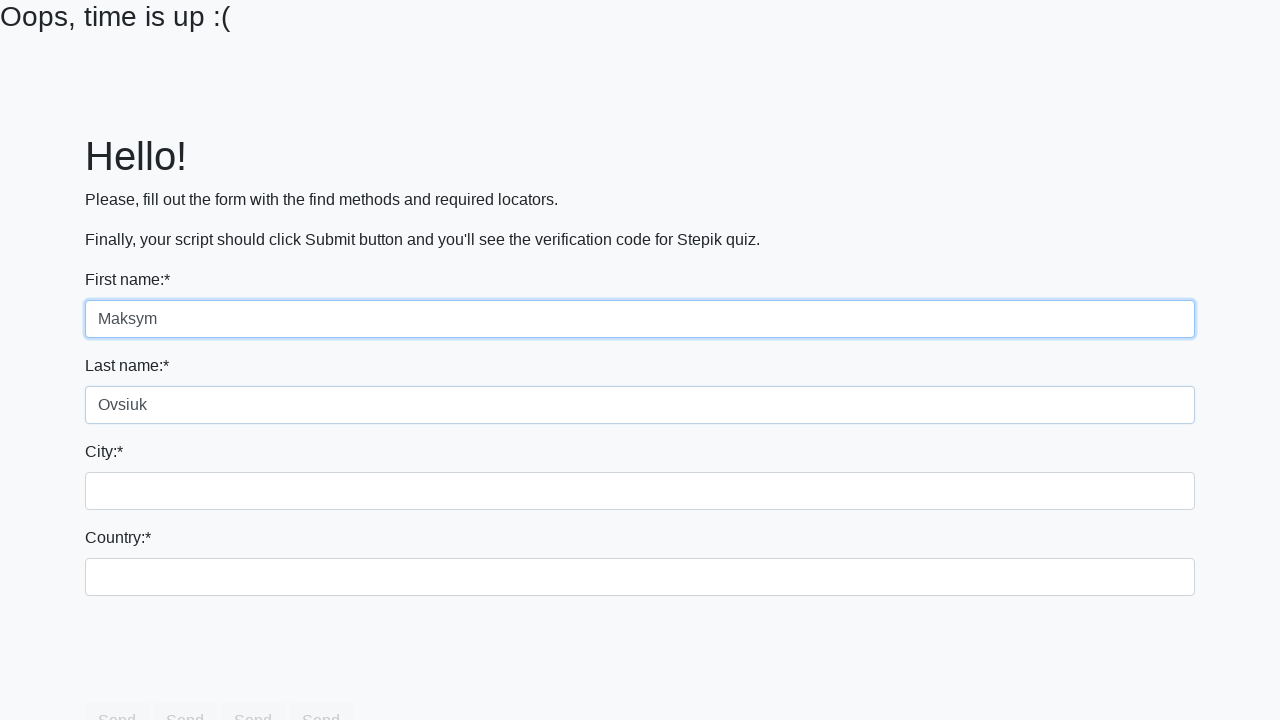

Filled city field with 'LVOV' on input.city
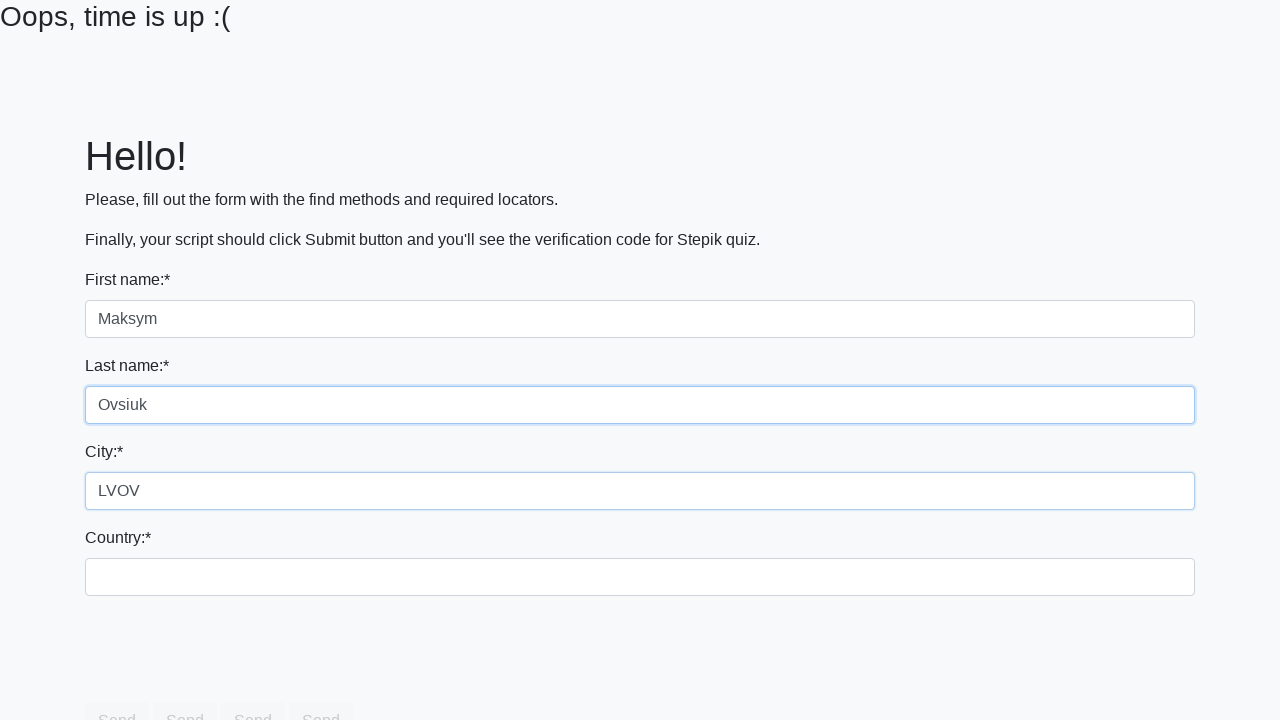

Filled country field with 'UKRAINE' on input#country
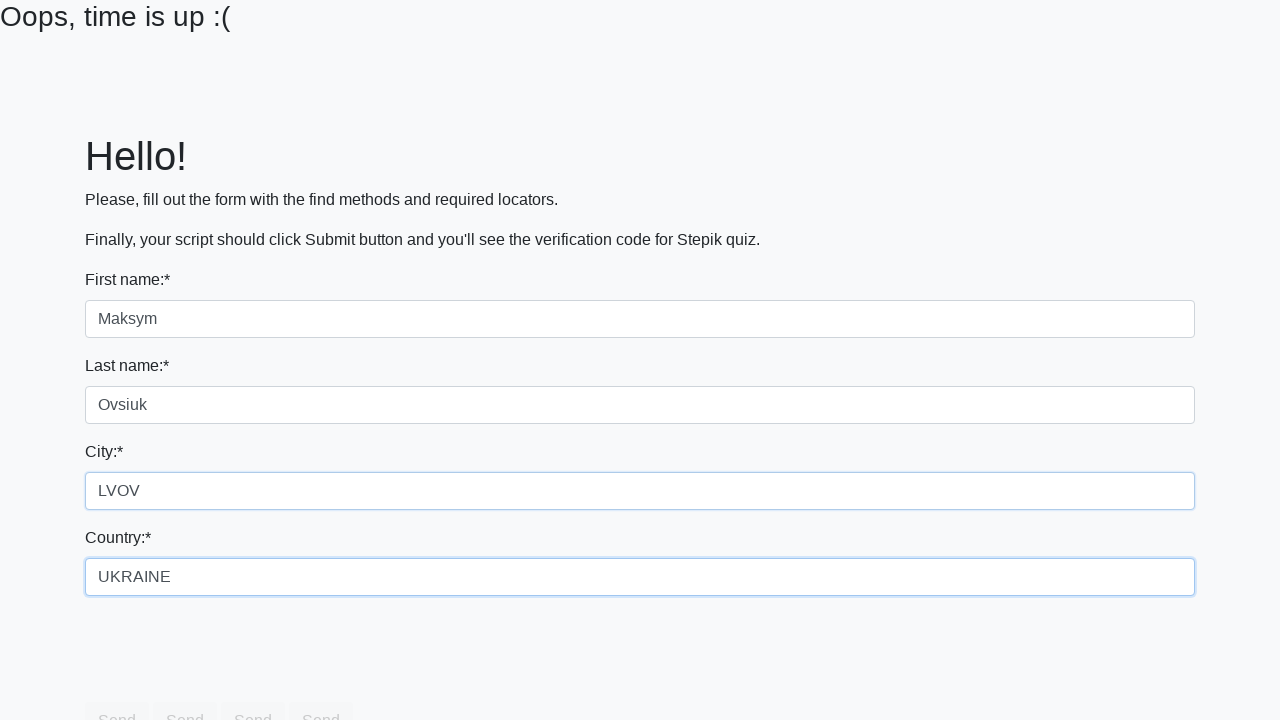

Clicked Submit button to submit the form at (640, 240) on text=Submit
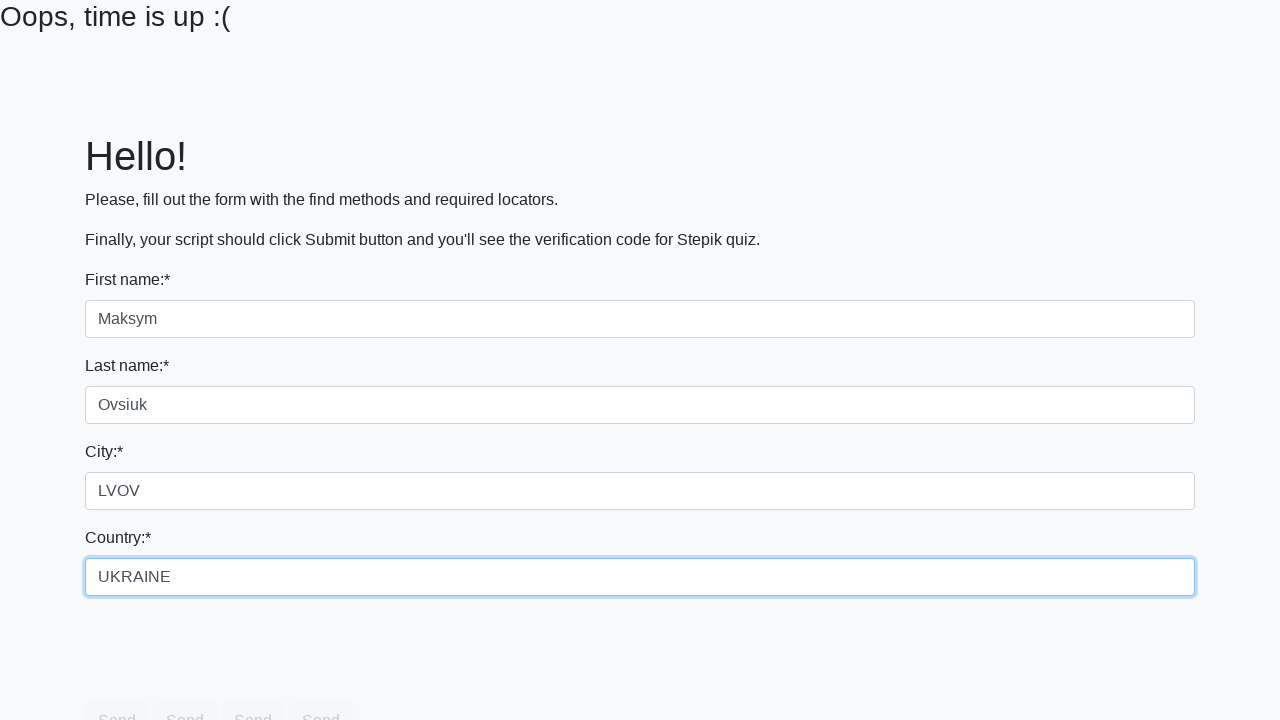

Waited 2 seconds for form submission to complete
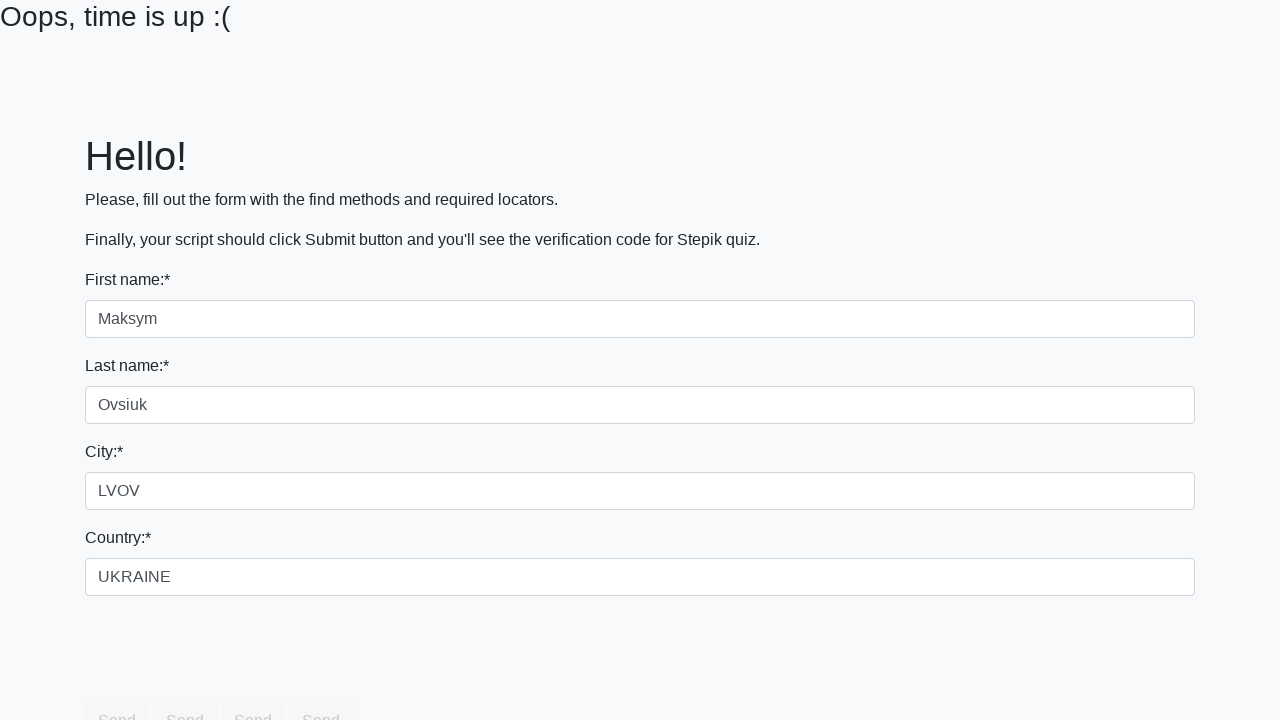

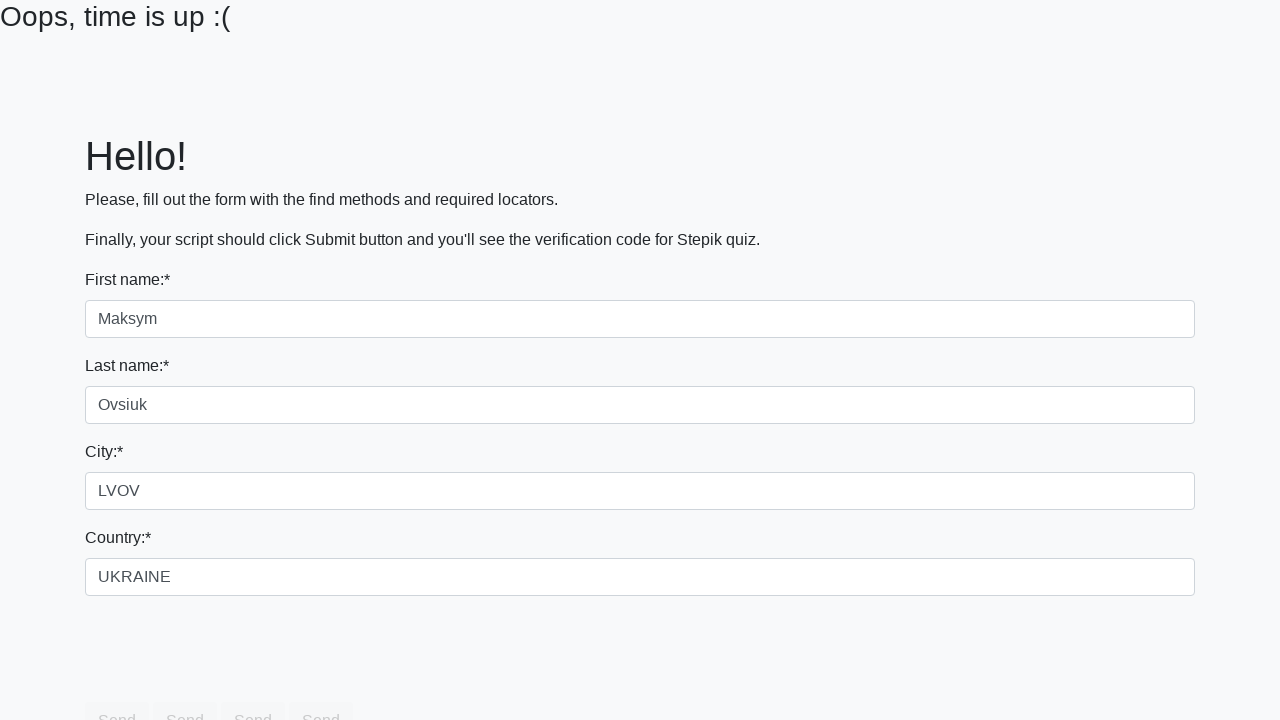